Tests a registration form by filling required input fields and submitting the form to verify successful registration message

Starting URL: http://suninjuly.github.io/registration1.html

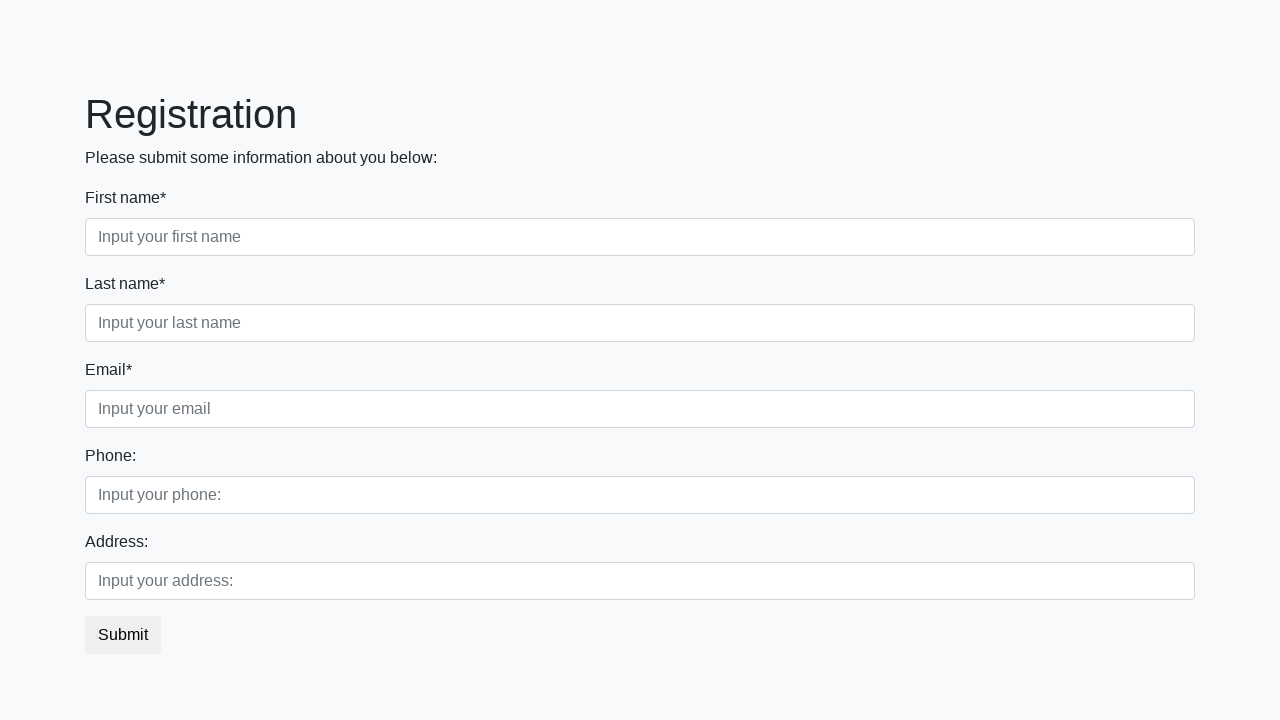

Filled first required input field with 'Test_1' on input.first[required]
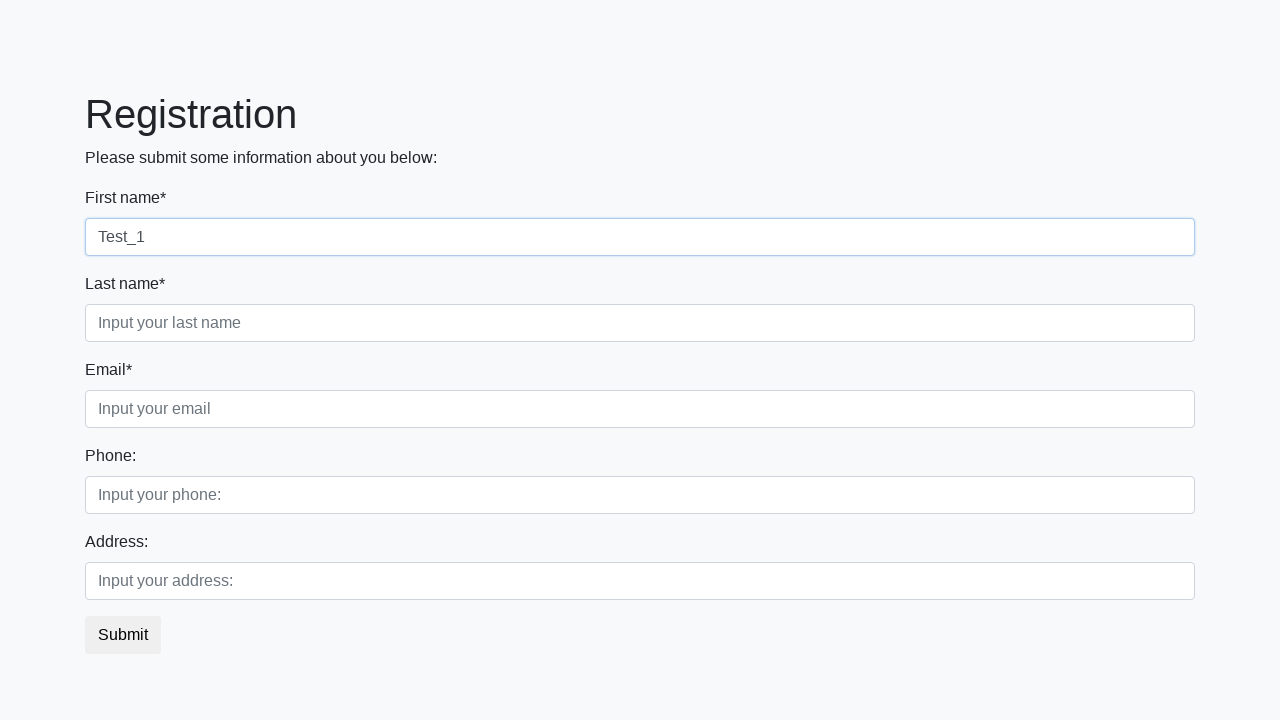

Filled second required input field with 'Test_2' on input.second[required]
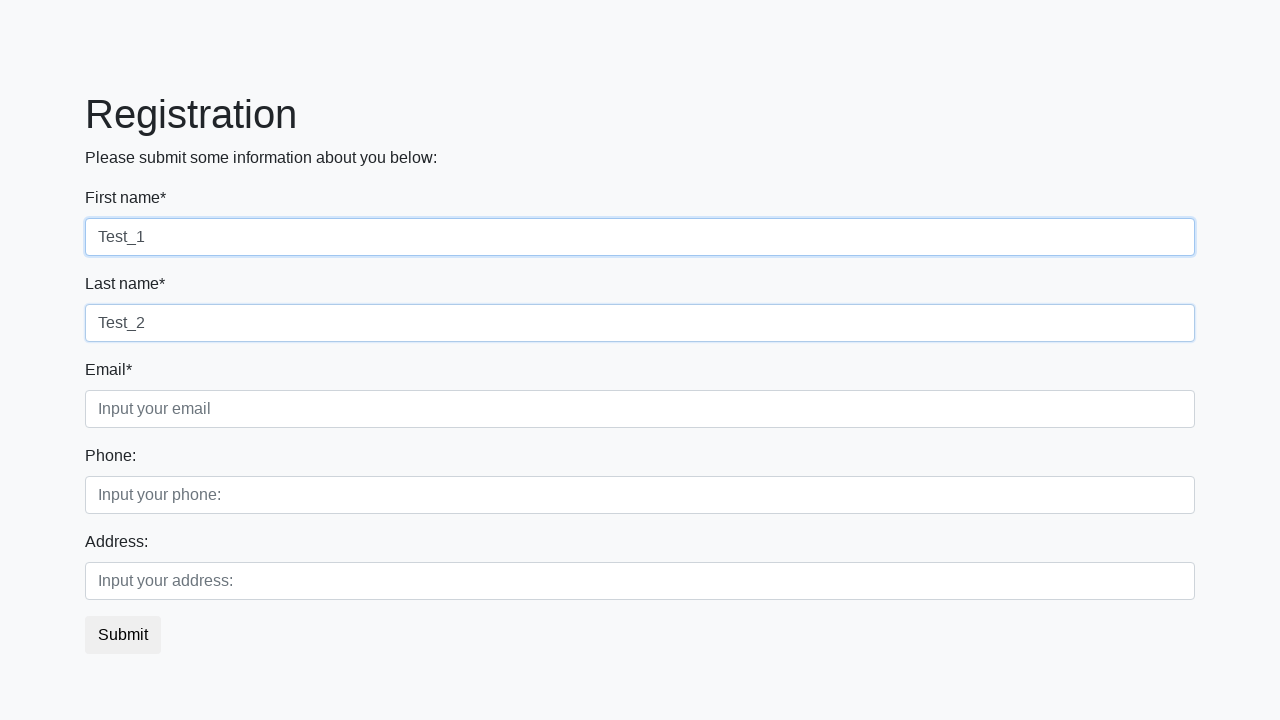

Filled third required input field with 'Test_3' on input.third[required]
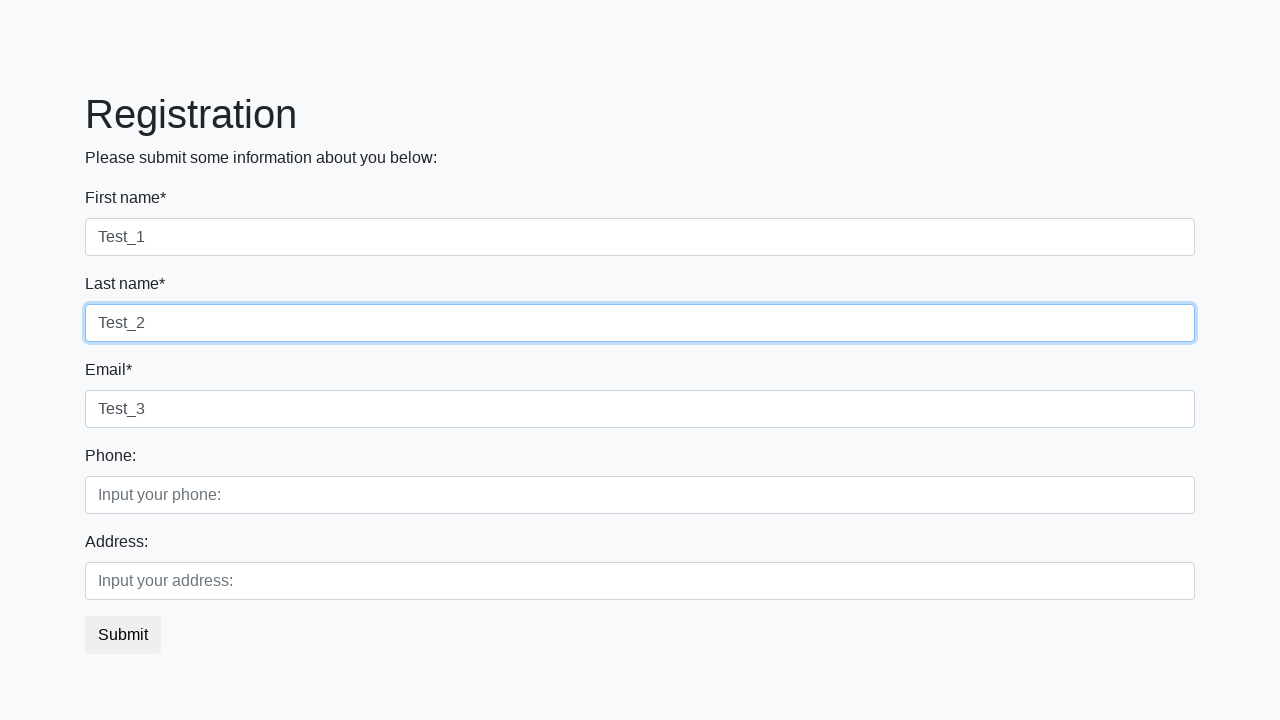

Clicked submit button to submit registration form at (123, 635) on button.btn
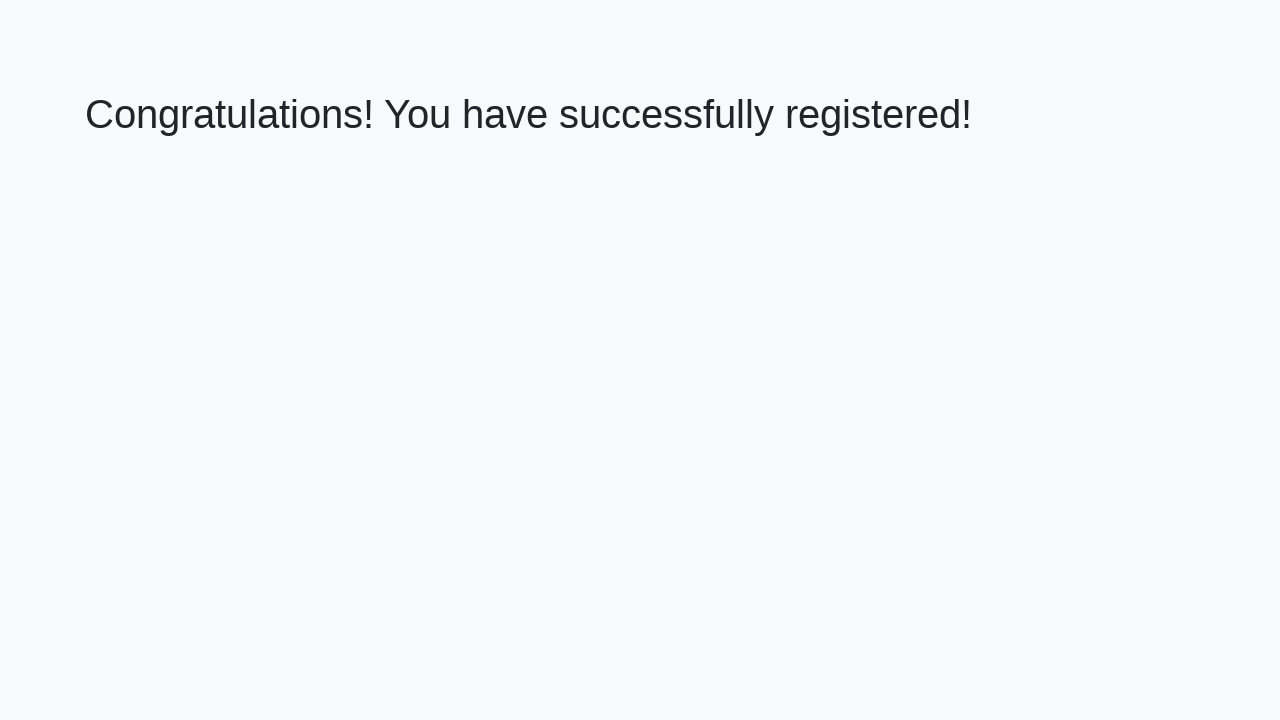

Confirmation page loaded with success header
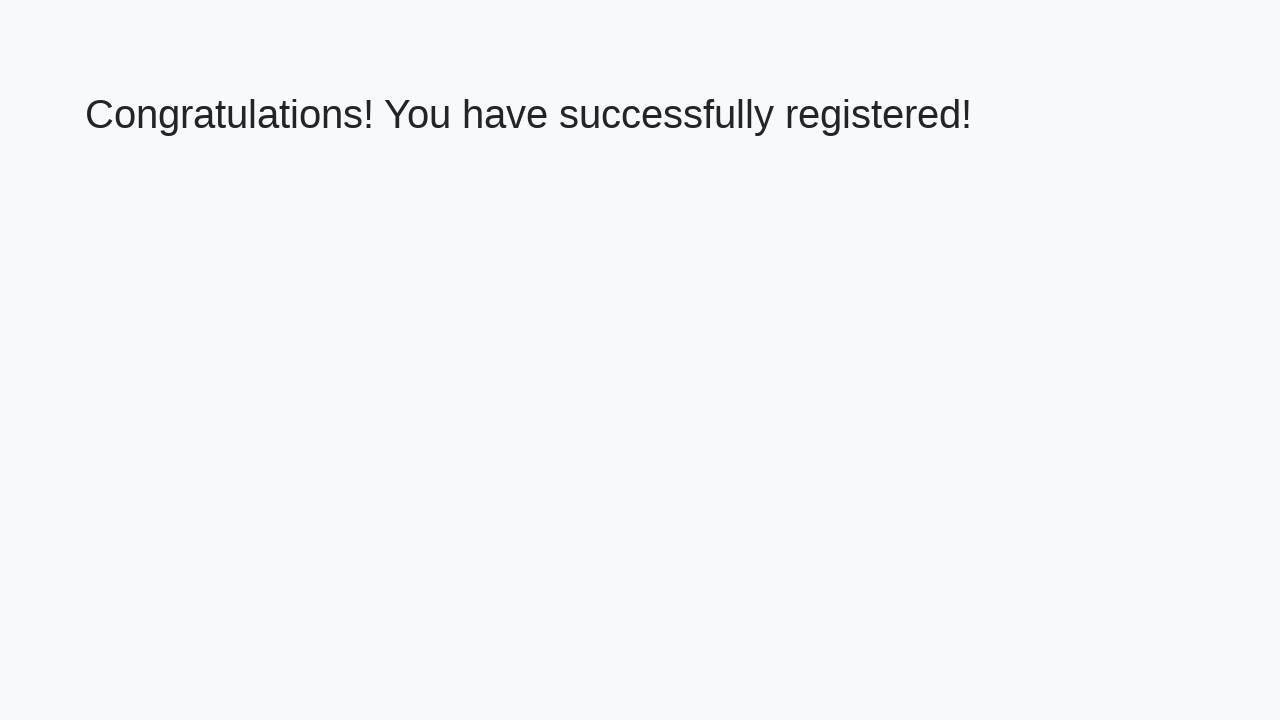

Retrieved success message text from h1 element
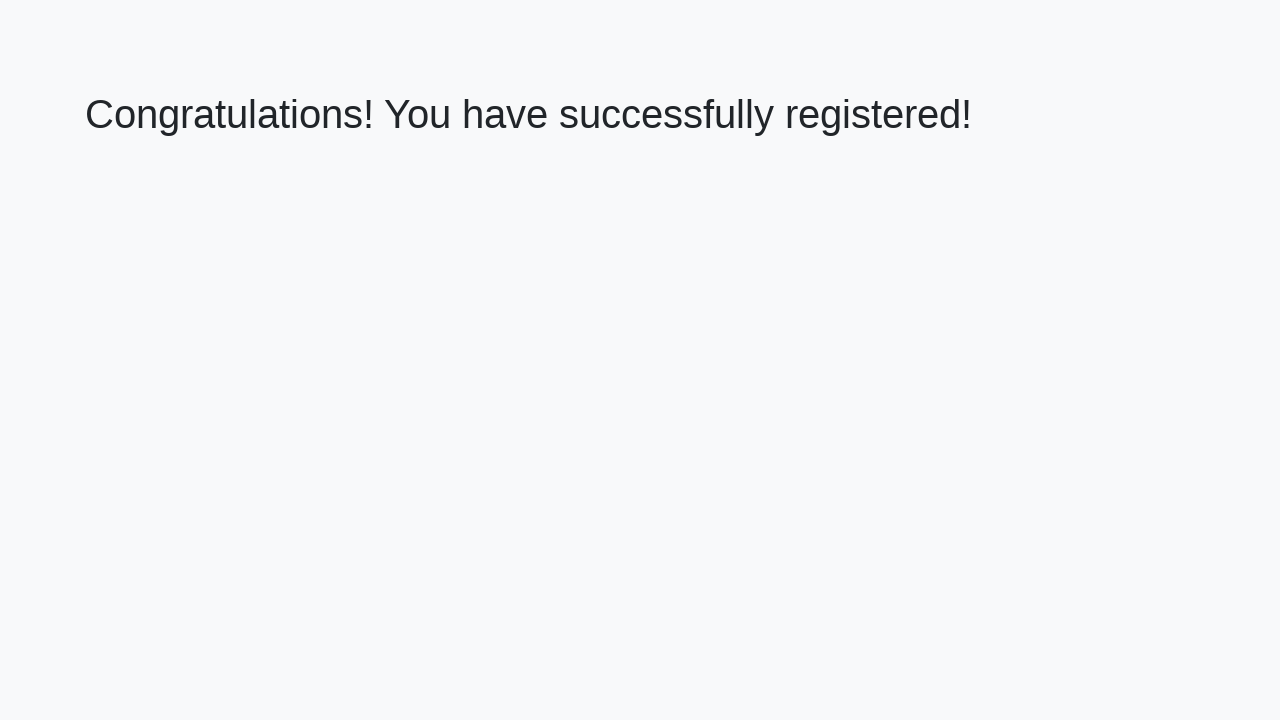

Verified successful registration message: 'Congratulations! You have successfully registered!'
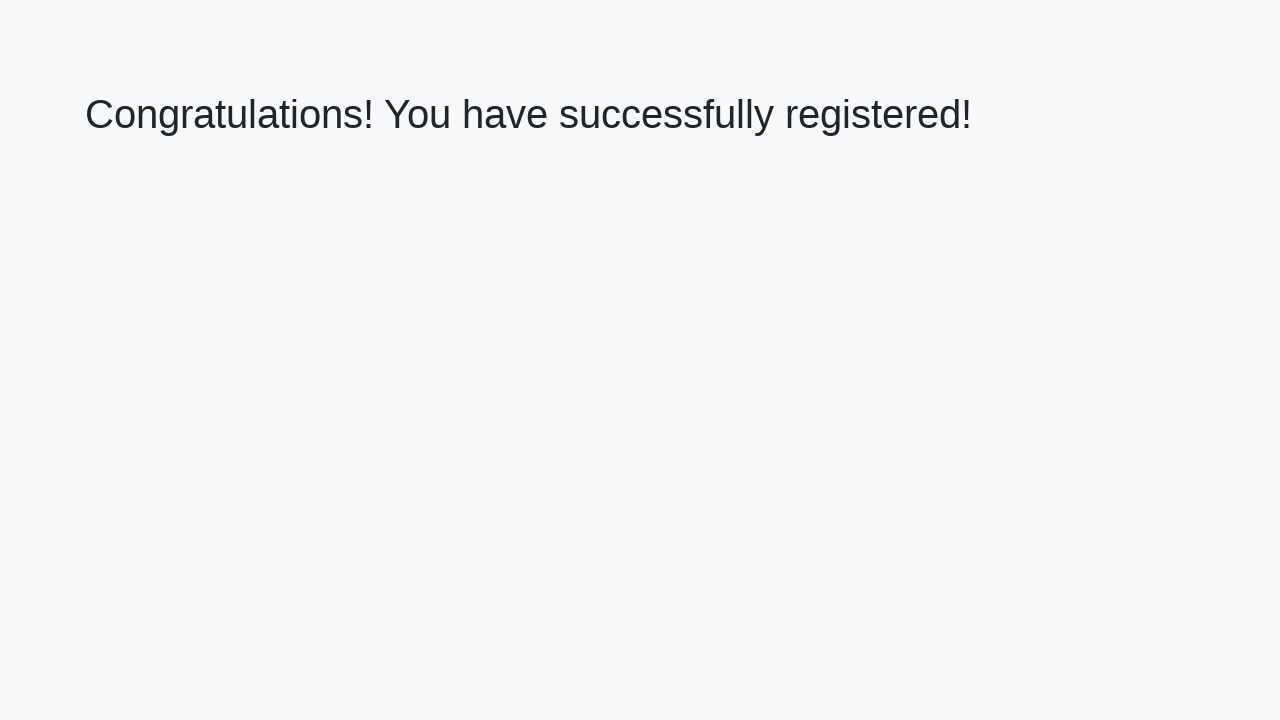

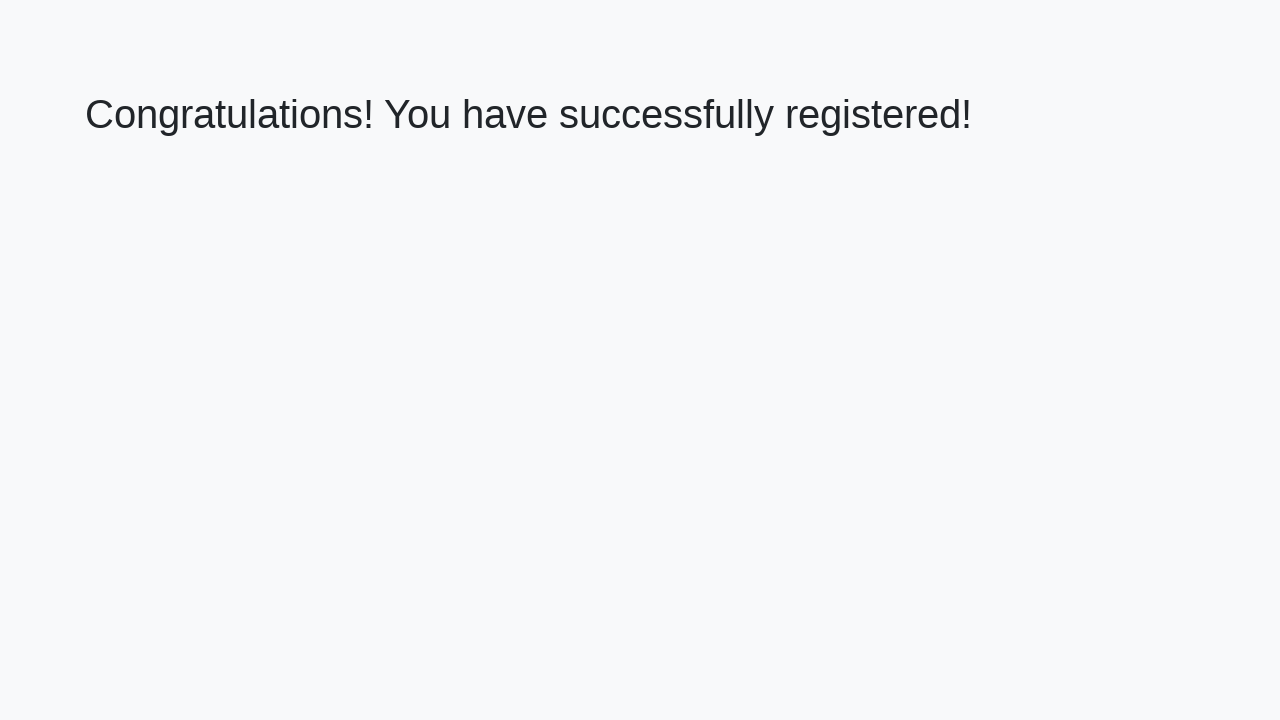